Tests checkbox interaction on W3Schools tryit editor by switching to the iframe and clicking a checkbox if it's not already selected

Starting URL: https://www.w3schools.com/tags/tryit.asp?filename=tryhtml5_input_type_checkbox

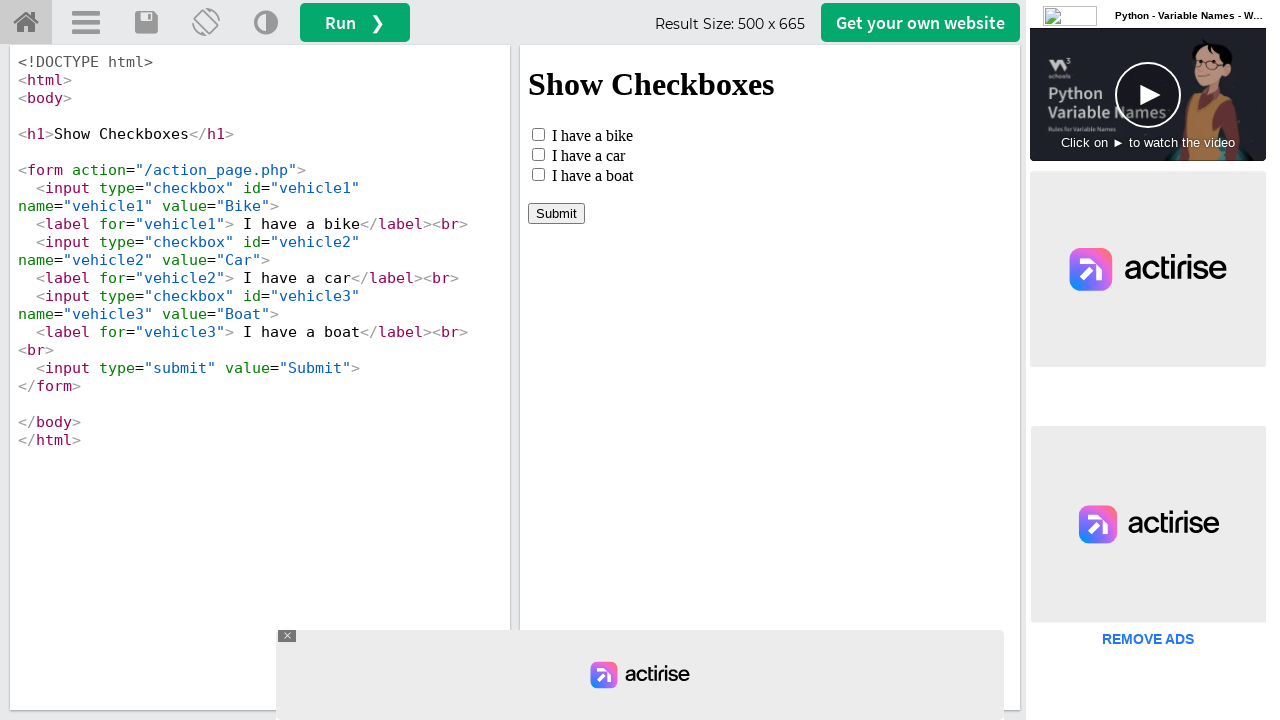

Located iframe with id 'iframeResult'
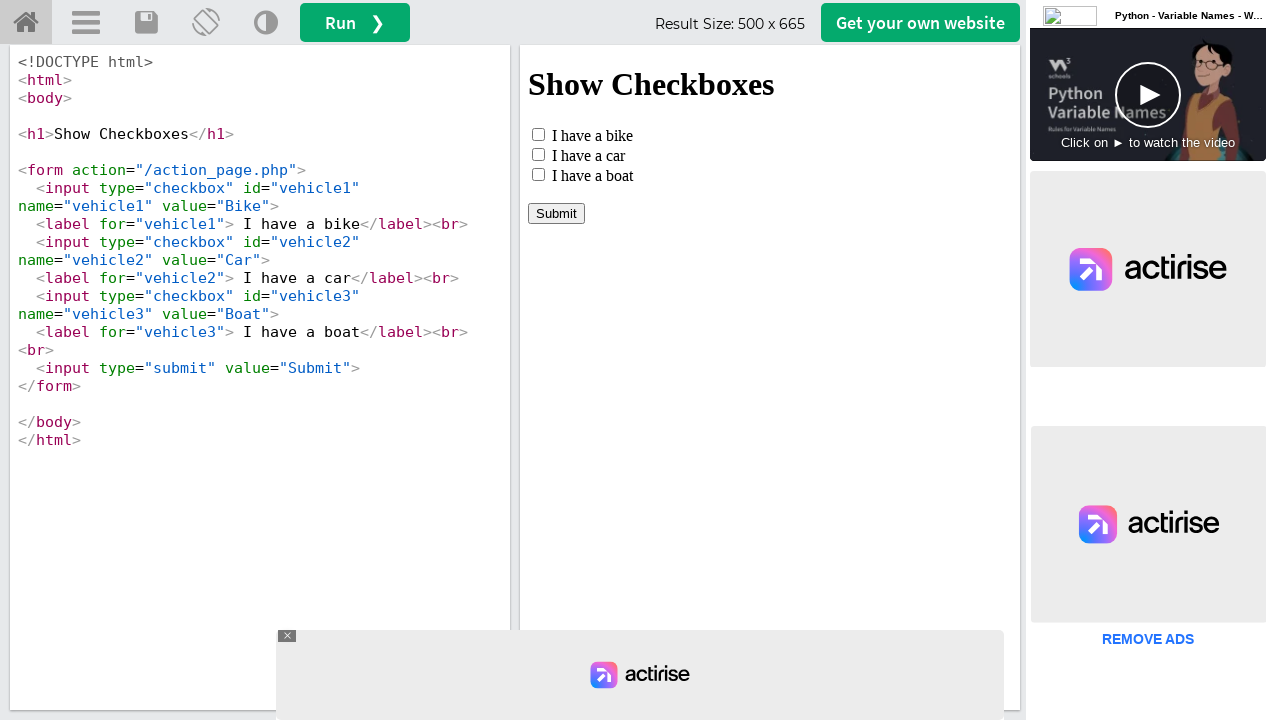

Located checkbox element with id 'vehicle1' in iframe
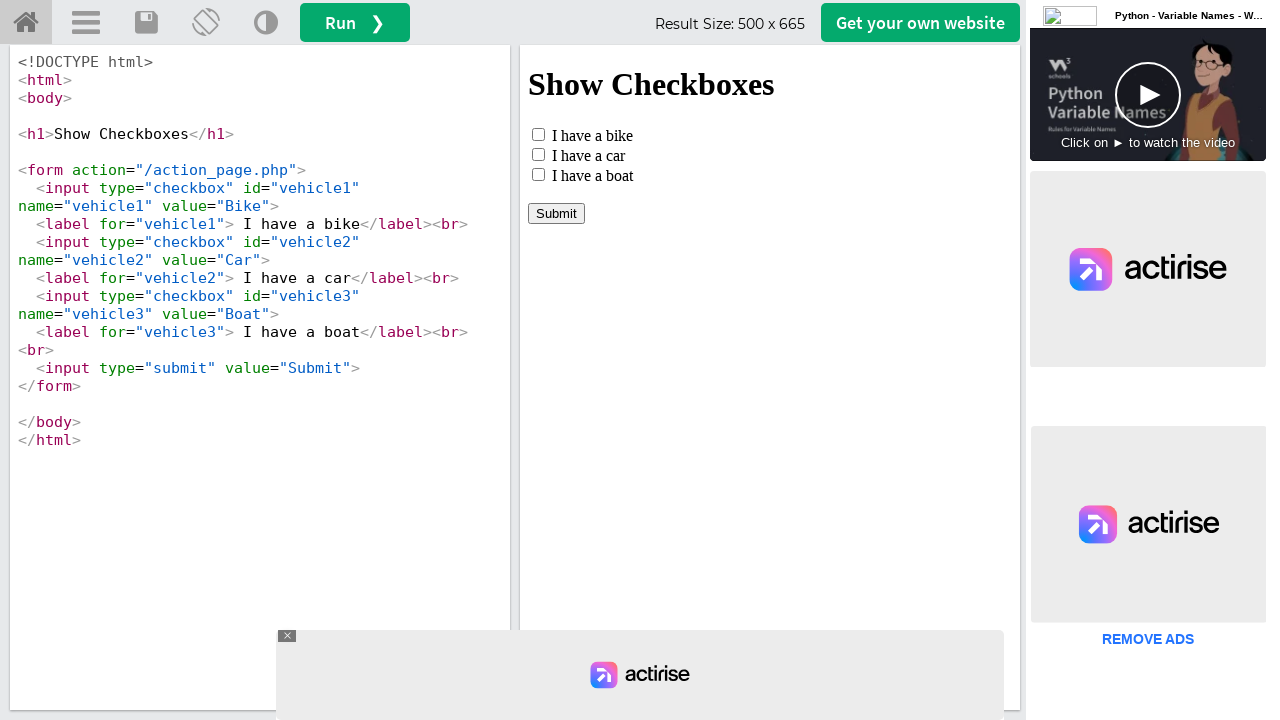

Checkbox was not selected, clicked to select it at (538, 134) on #iframeResult >> internal:control=enter-frame >> #vehicle1
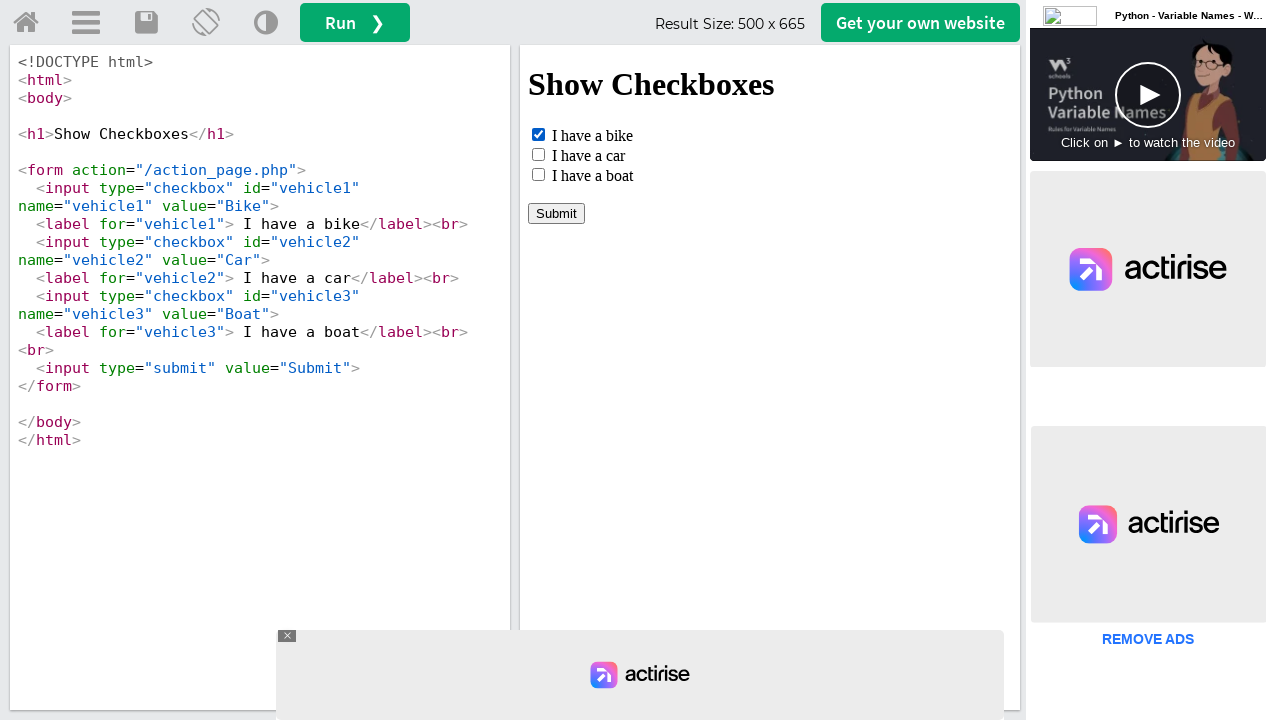

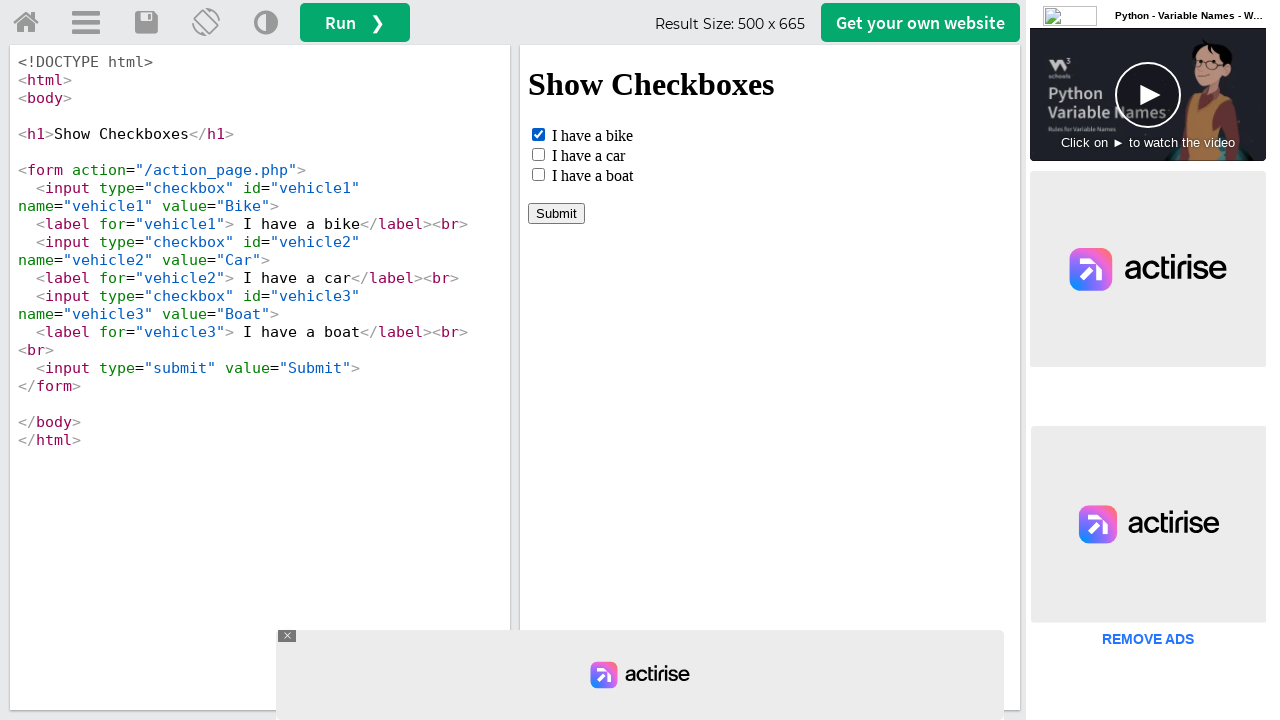